Demonstrates drag-and-drop by offset functionality by dragging element A to a specific coordinate offset

Starting URL: https://crossbrowsertesting.github.io/drag-and-drop

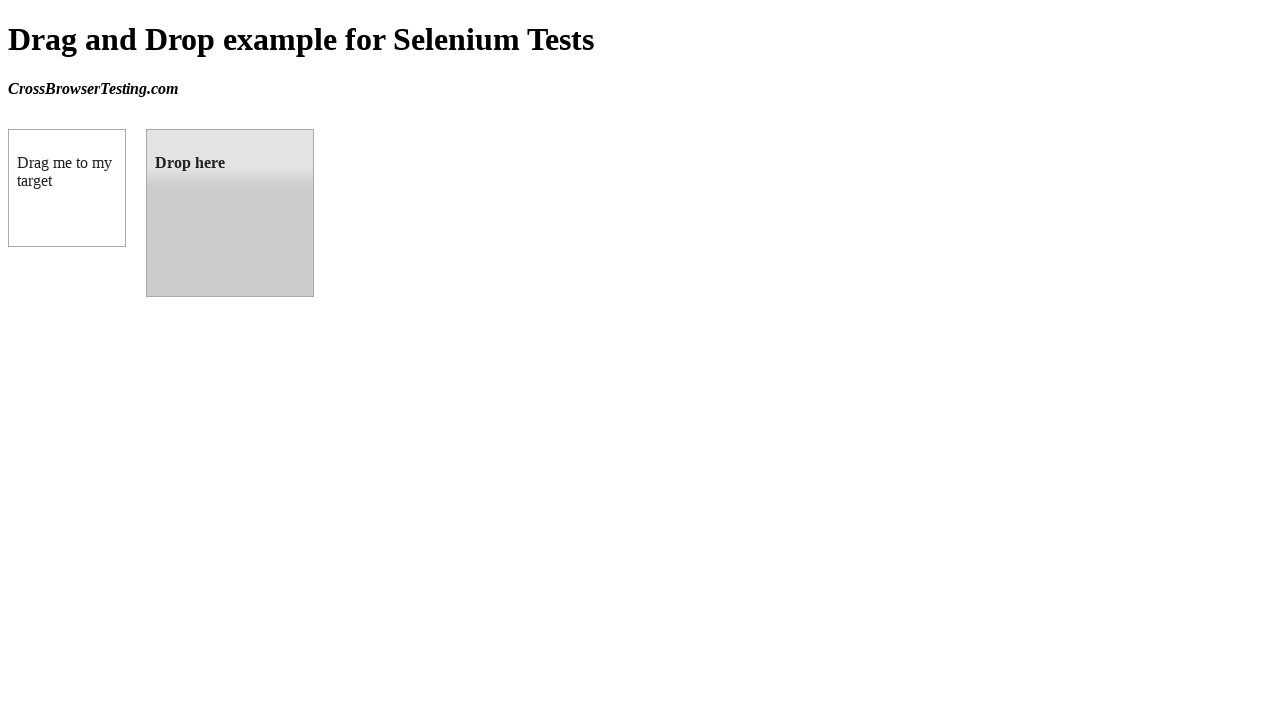

Navigated to drag-and-drop test page
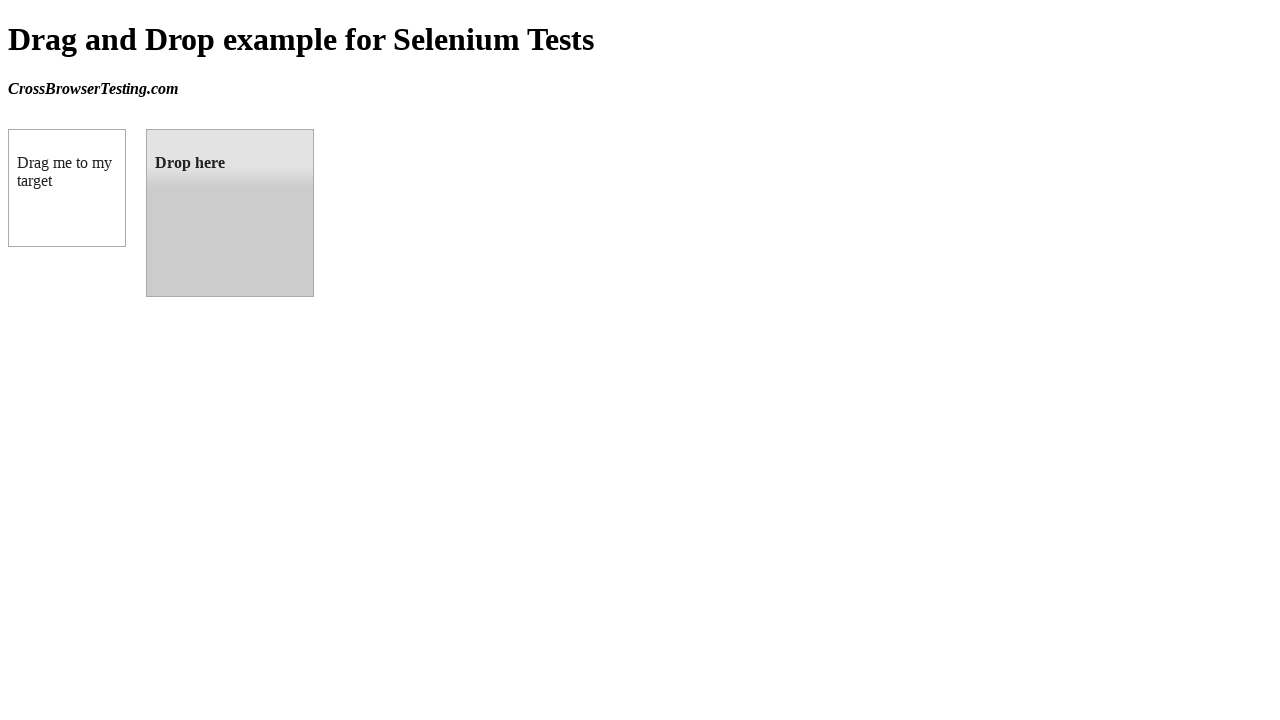

Located draggable source element A
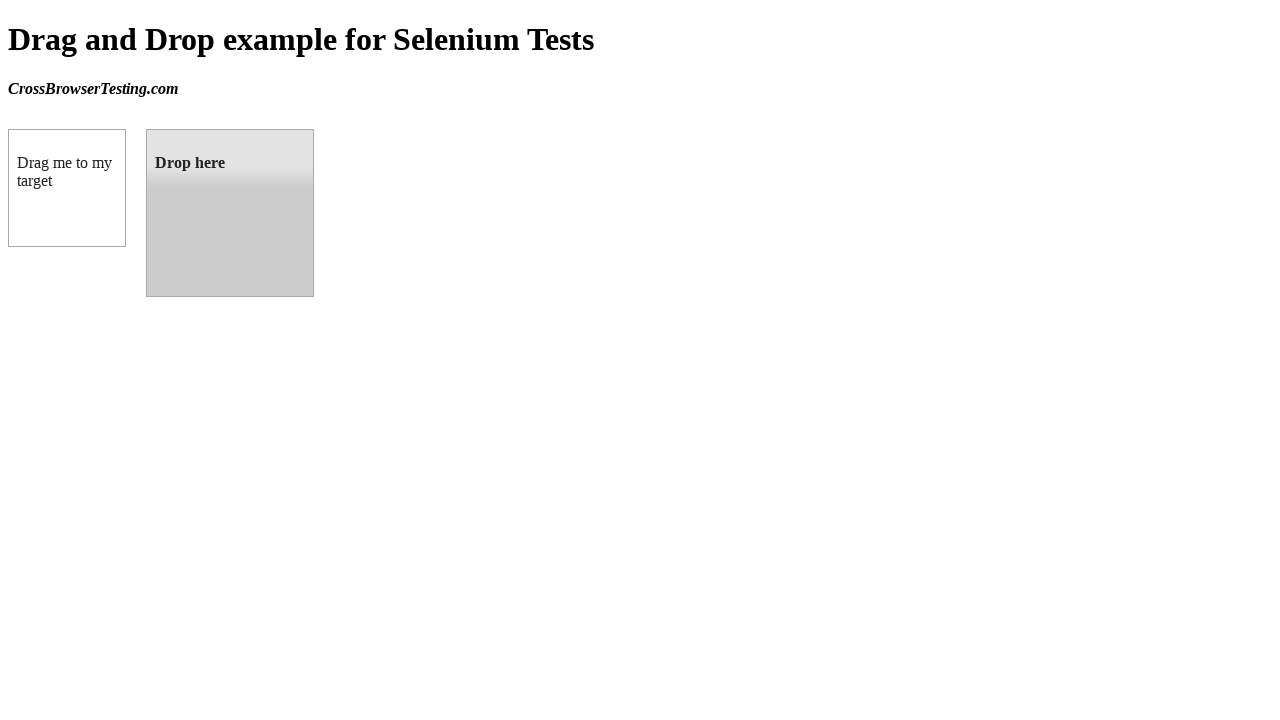

Located droppable target element
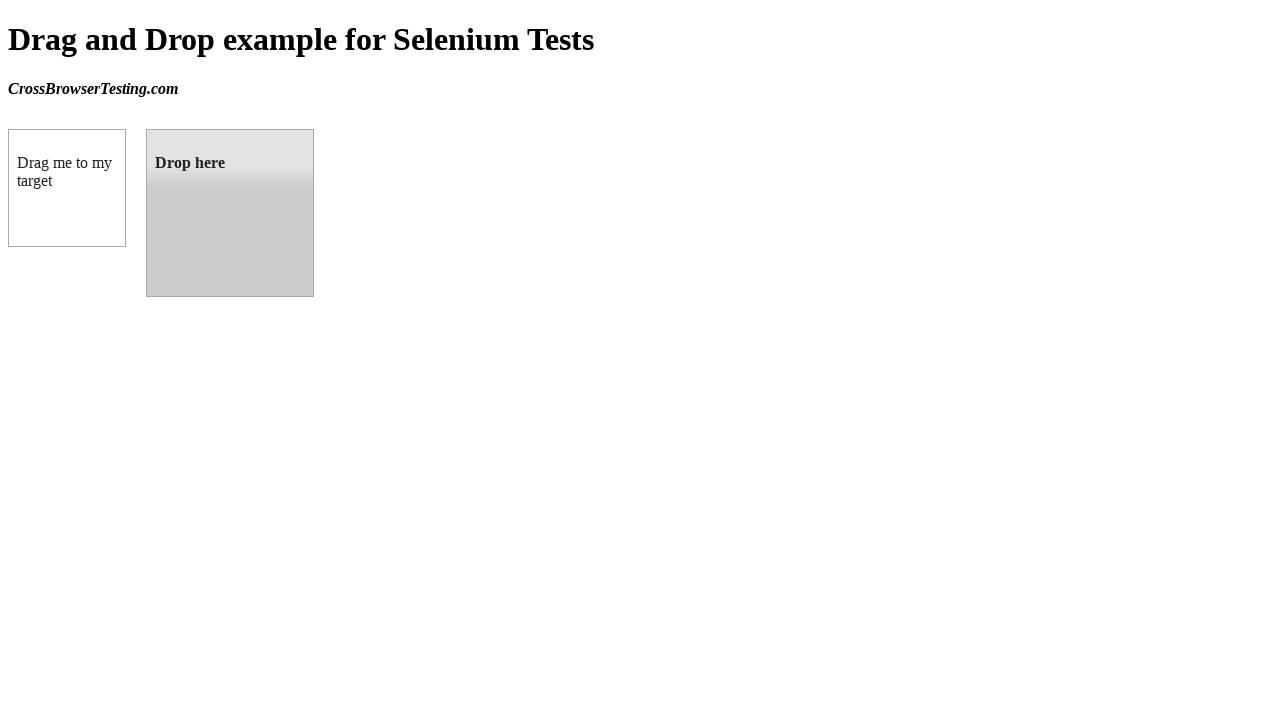

Retrieved target element bounding box coordinates
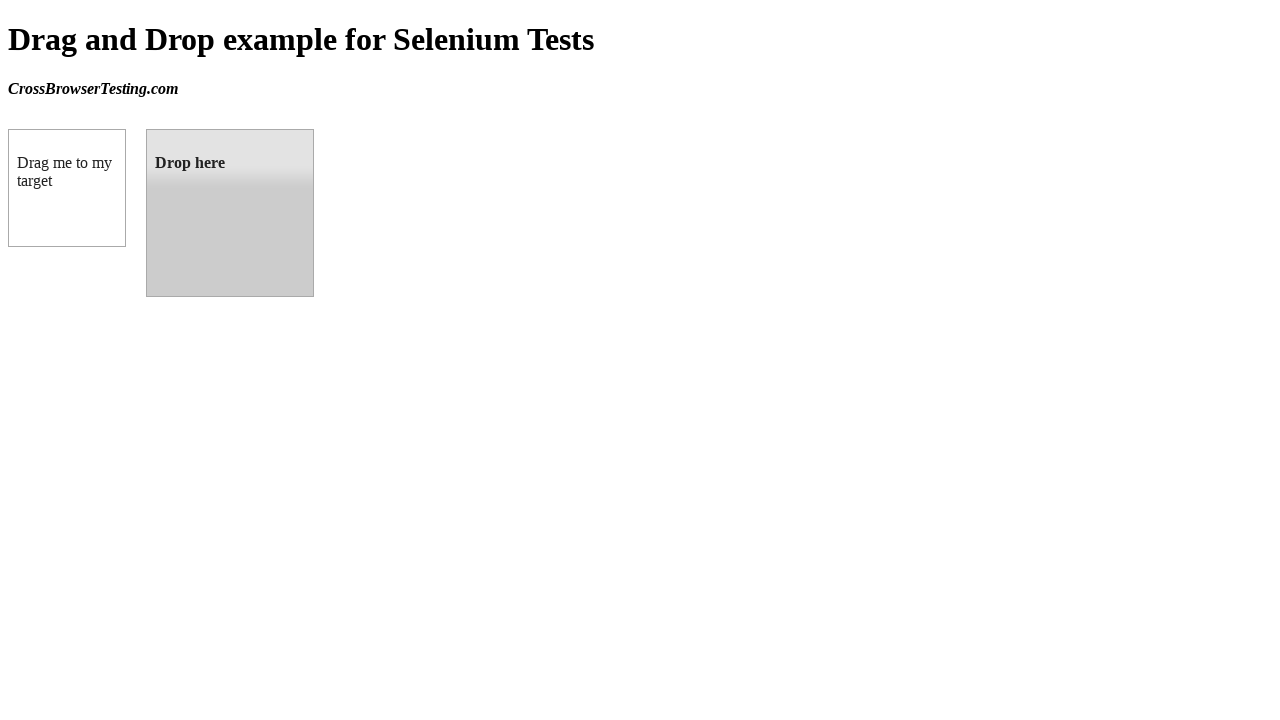

Dragged element A to target element by offset at (230, 213)
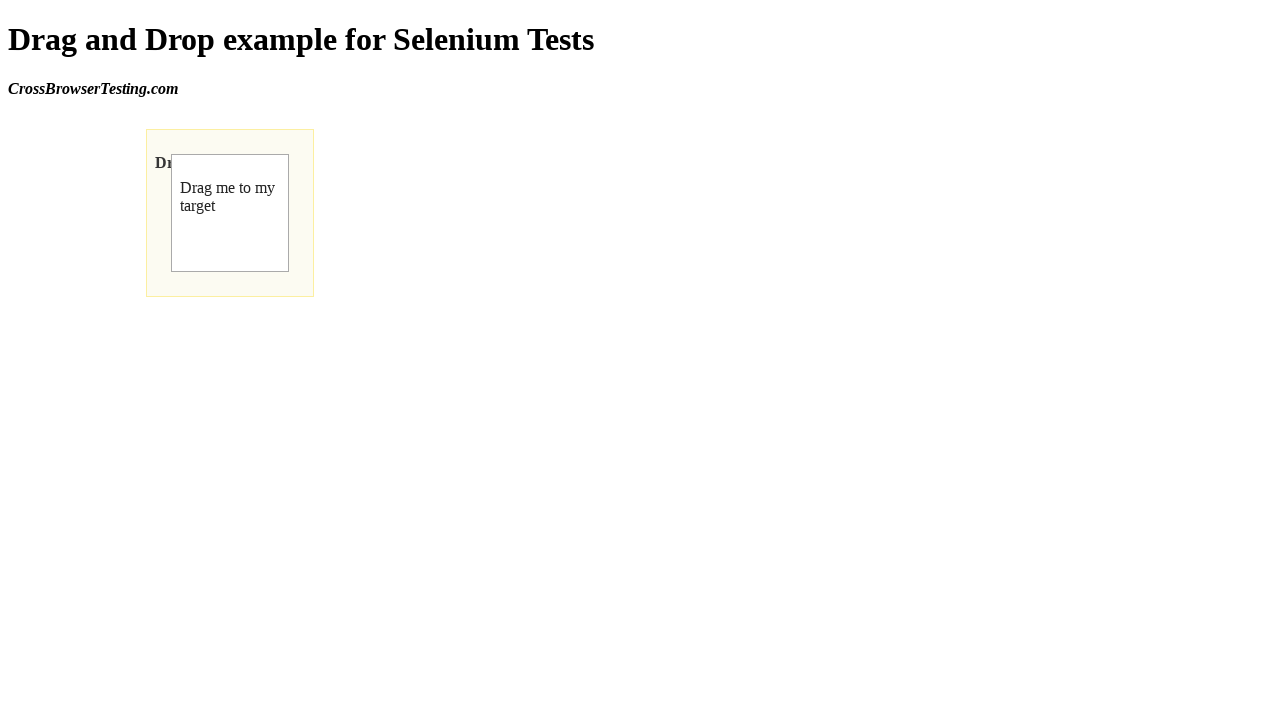

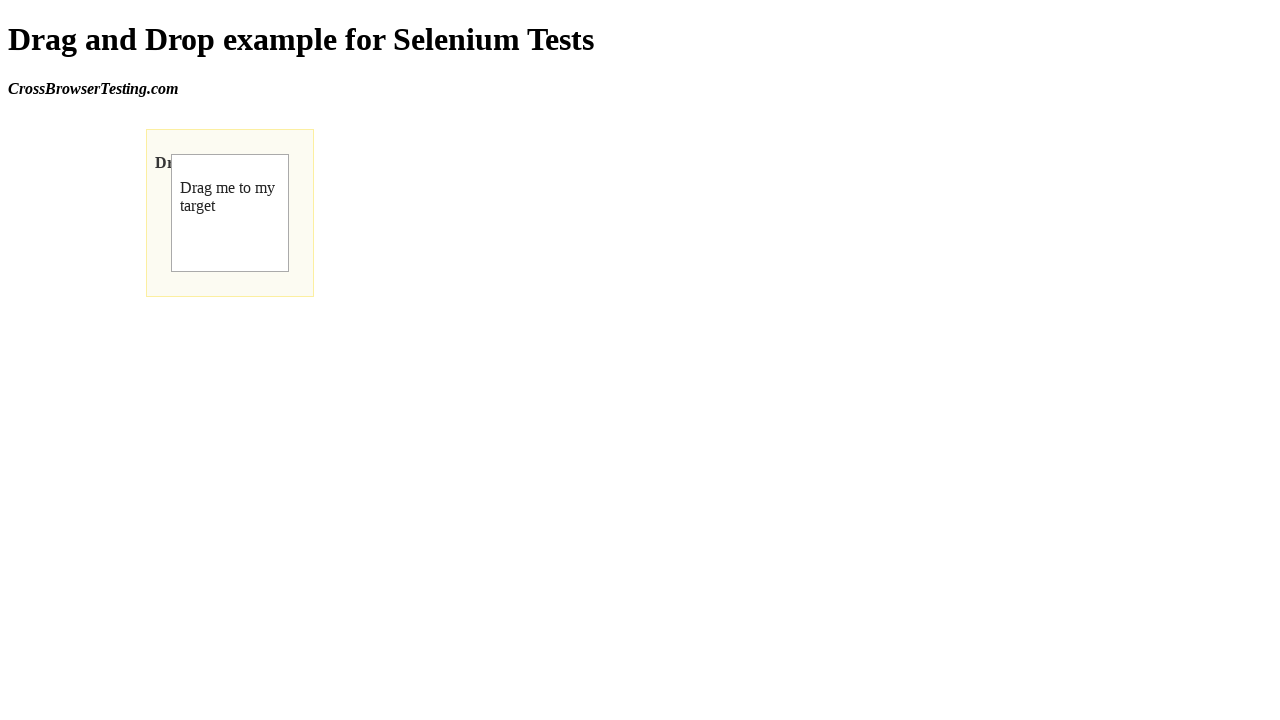